Tests W3Schools search functionality with a nonsense string that should return no results

Starting URL: https://www.w3schools.com/

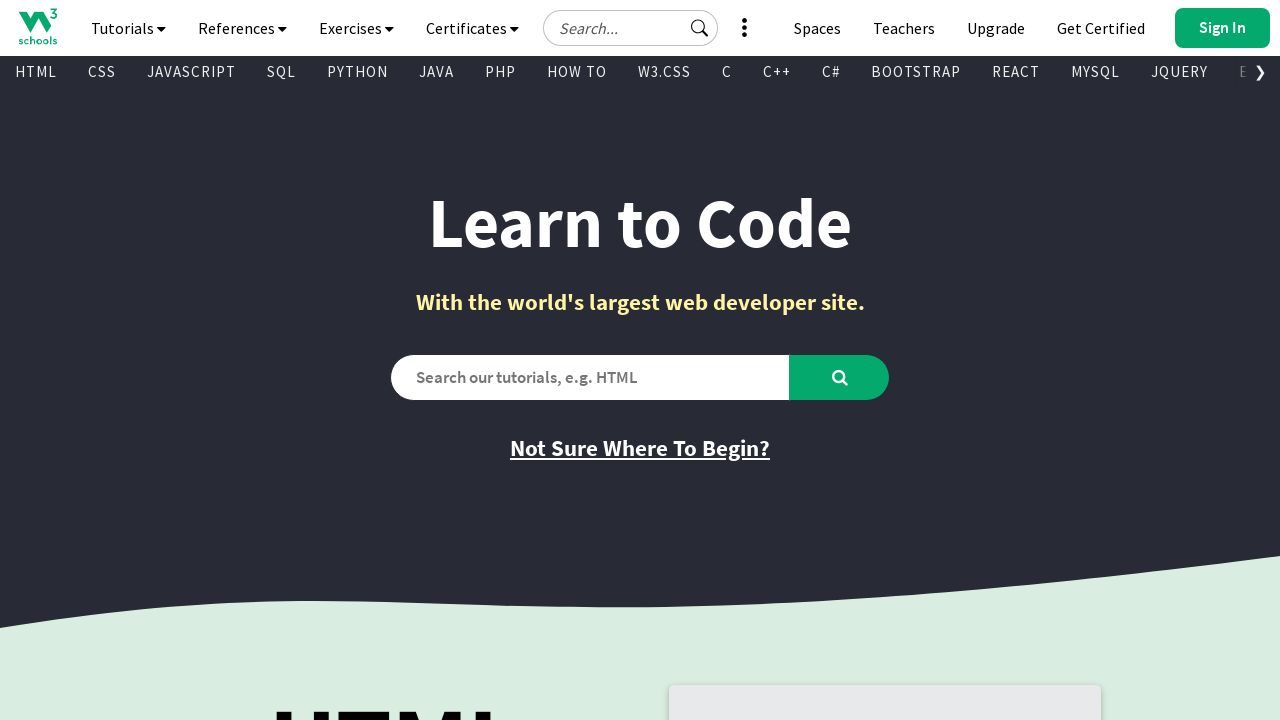

Filled search field with nonsense string 'kaskdaksd2#@dasd' on #search2
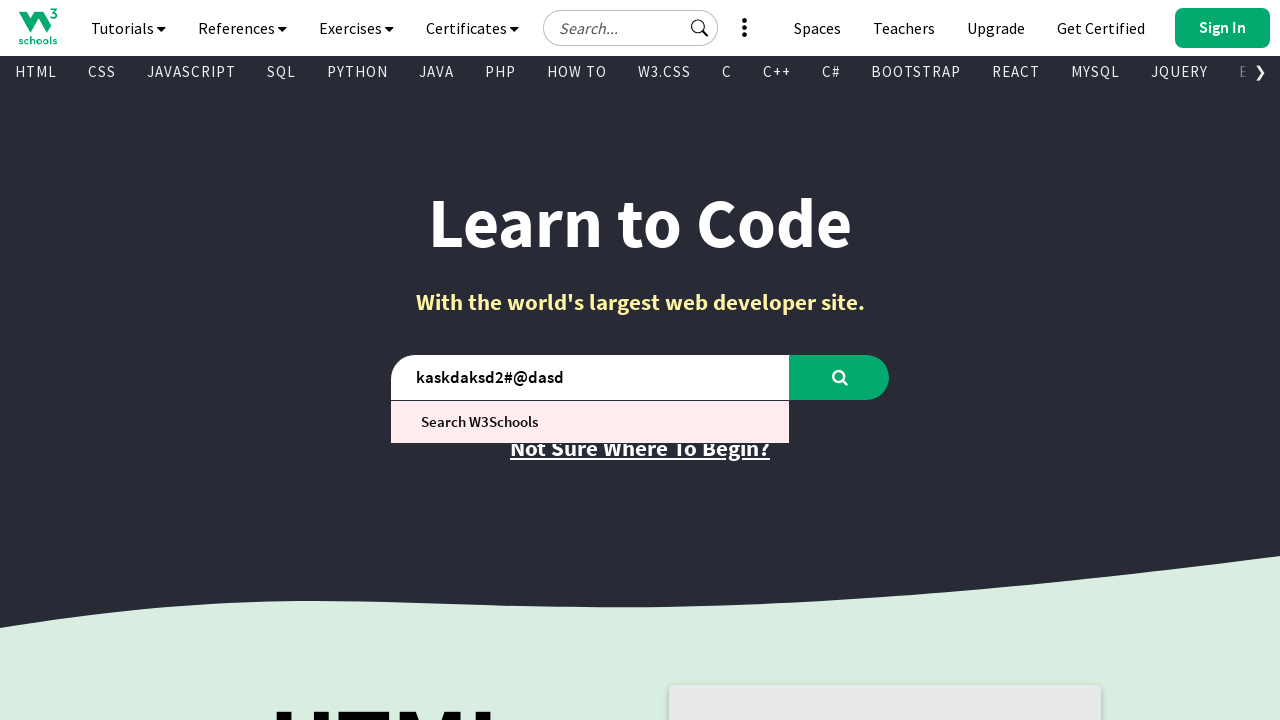

Clicked search button to search for nonsense string at (840, 377) on #learntocode_searchbtn
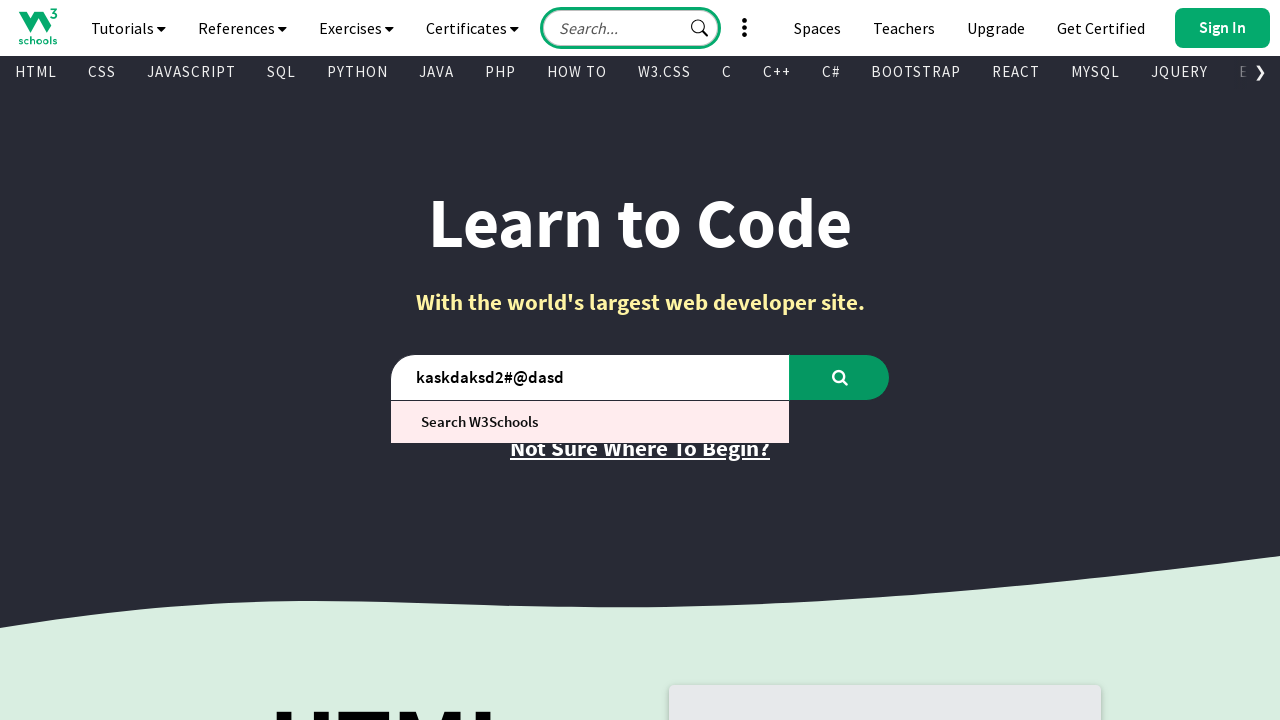

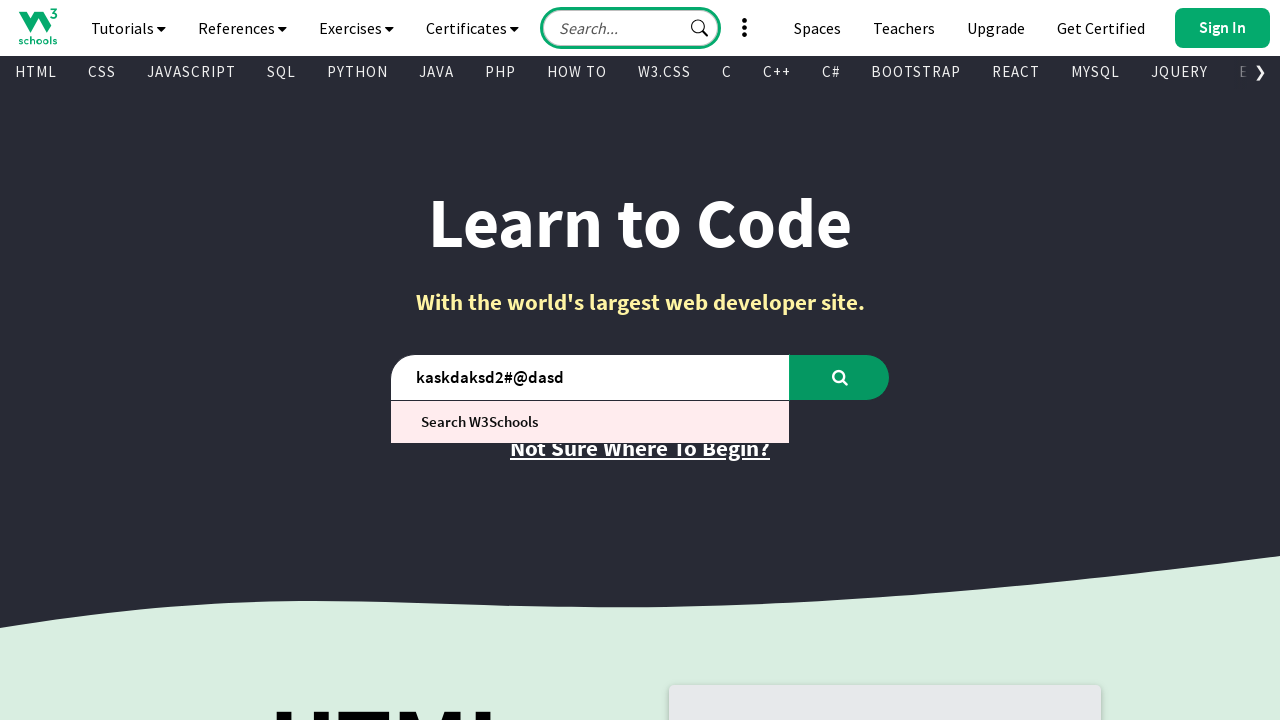